Tests that clicking the table header sorts the first column alphabetically by verifying the displayed order matches the expected sorted order

Starting URL: https://rahulshettyacademy.com/seleniumPractise/#/offers

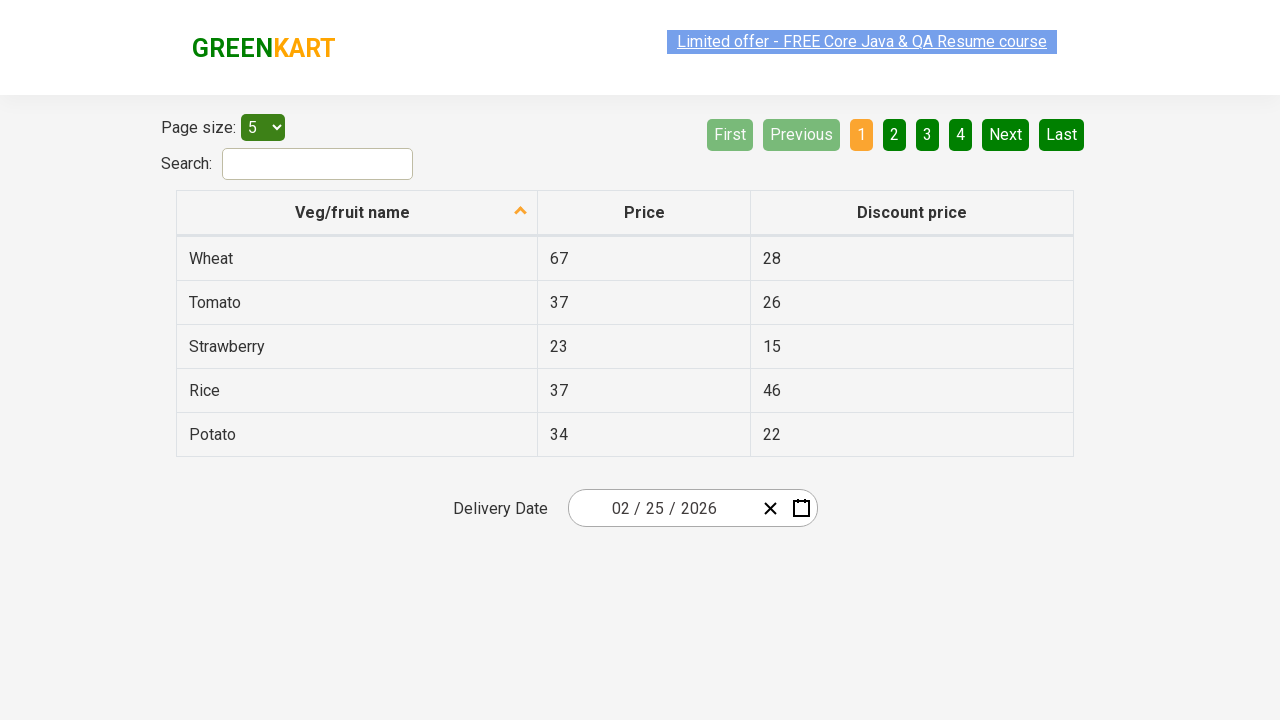

Clicked on first column header to sort table at (357, 213) on xpath=//tr/th[1]
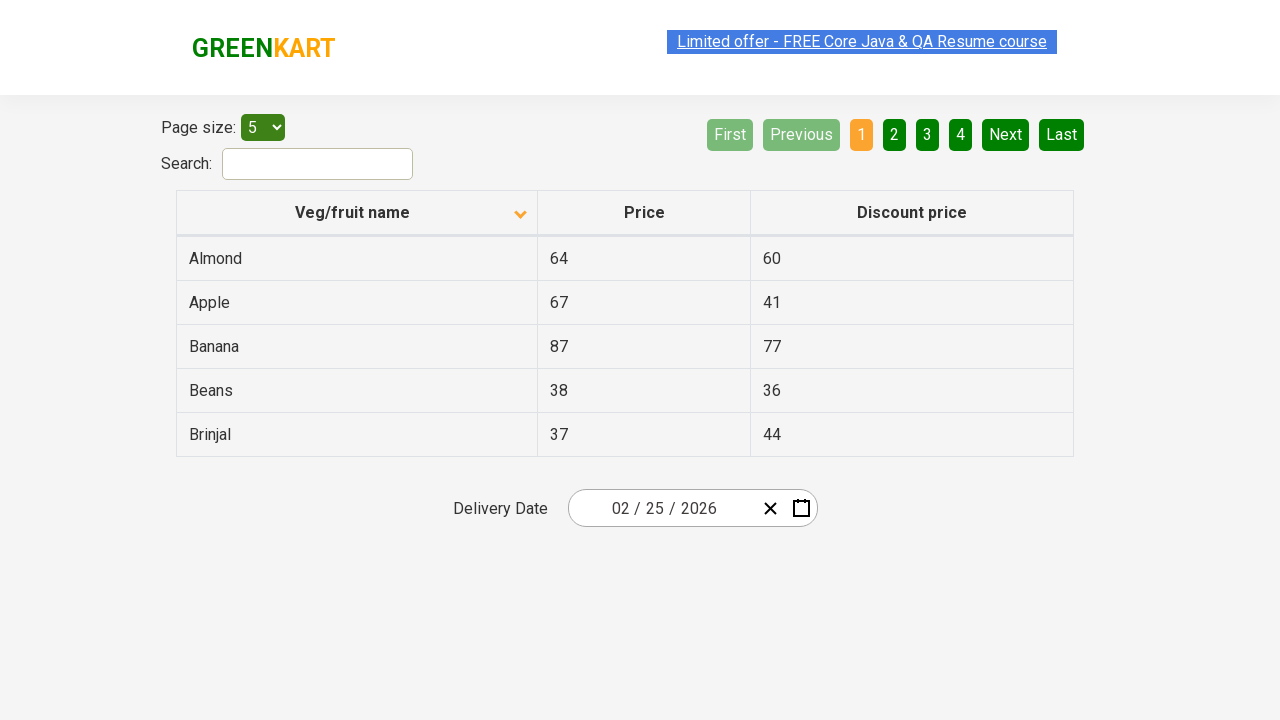

Waited for table sorting to complete
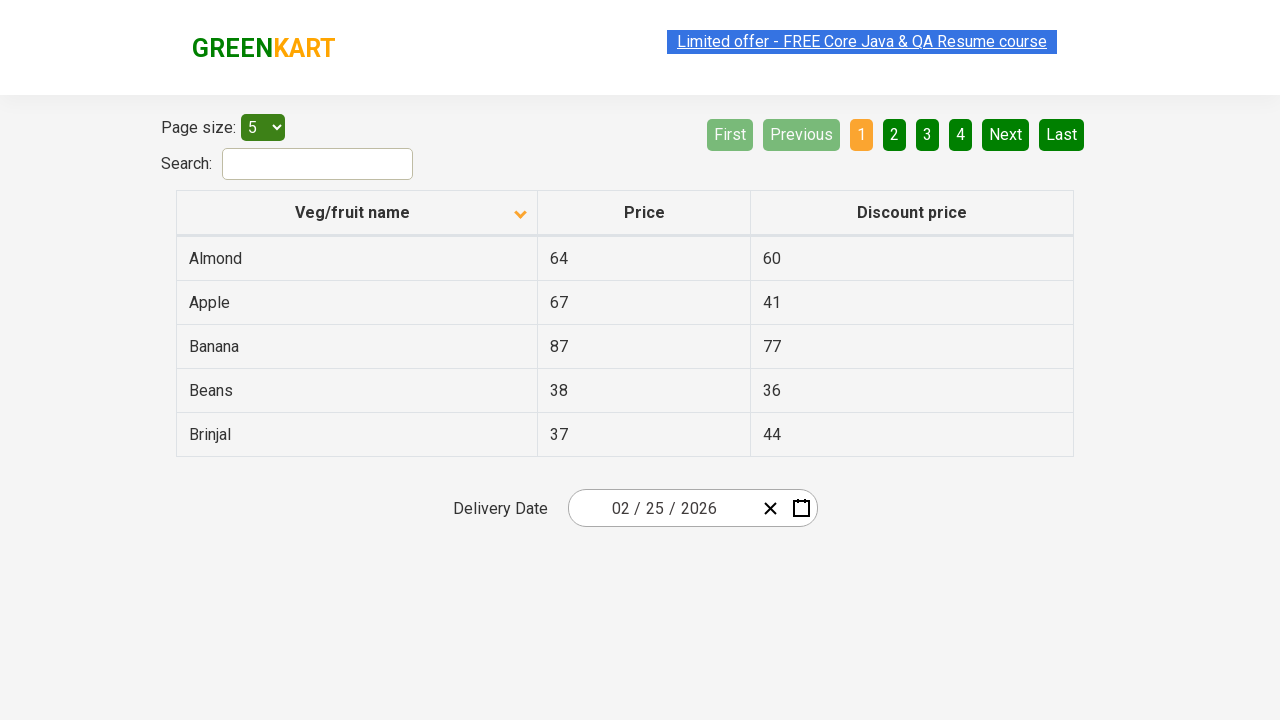

Retrieved all first column elements from table
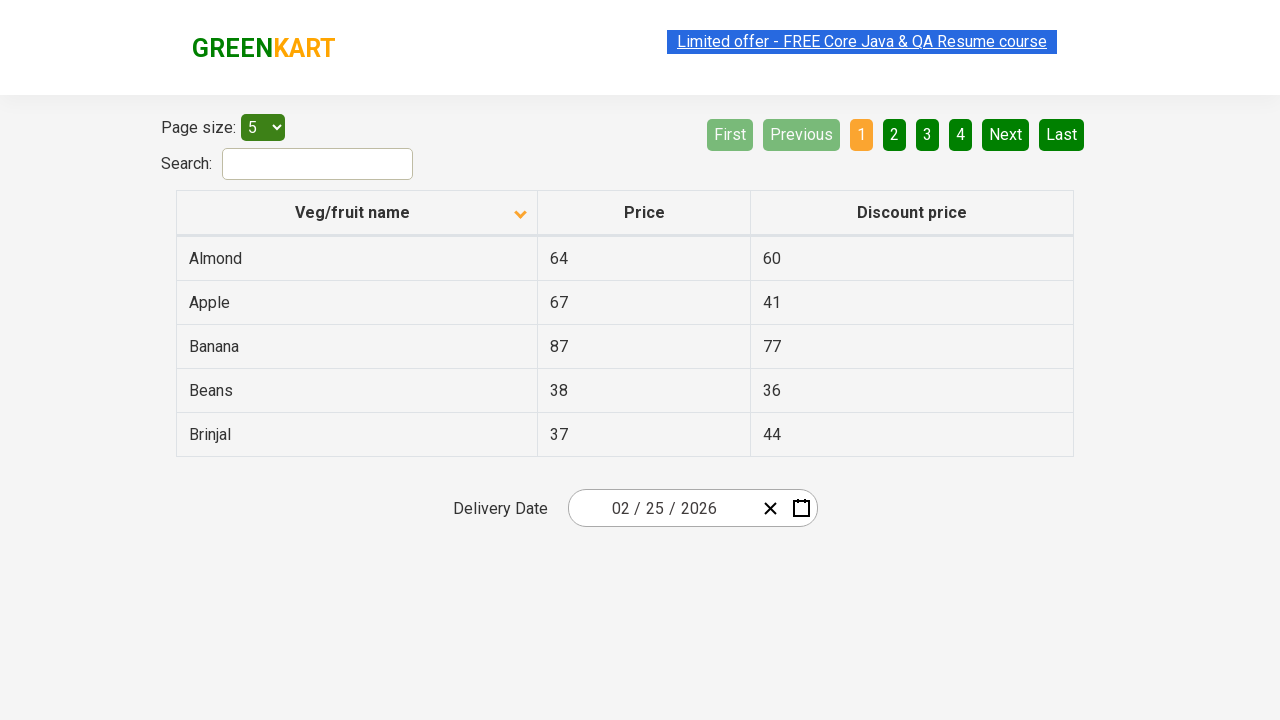

Extracted text content from first column elements
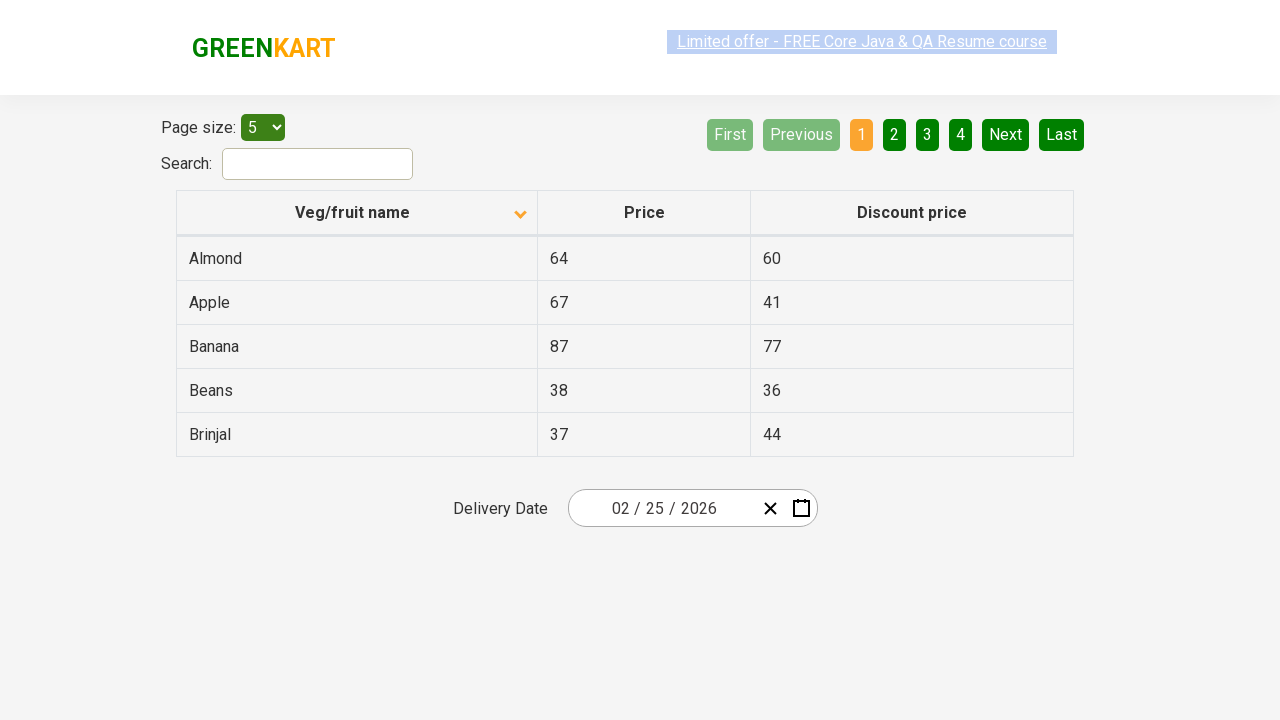

Created alphabetically sorted version of column data
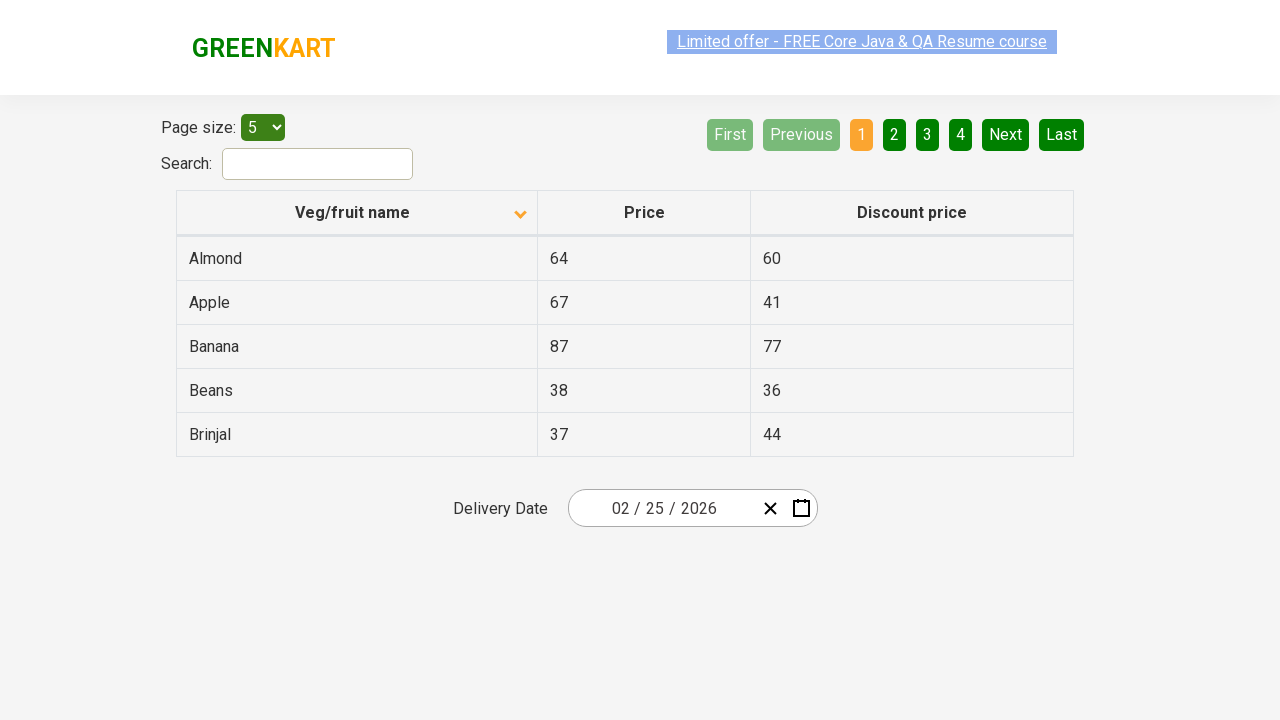

Verified that displayed table column is sorted alphabetically
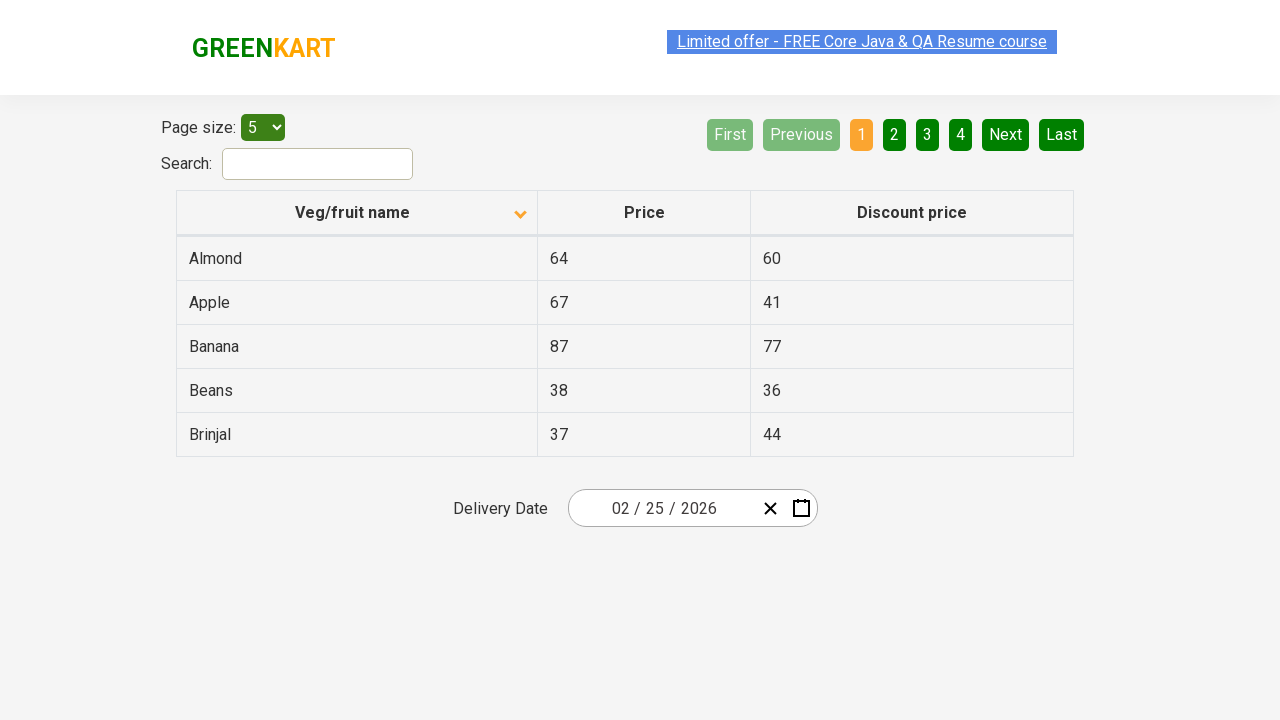

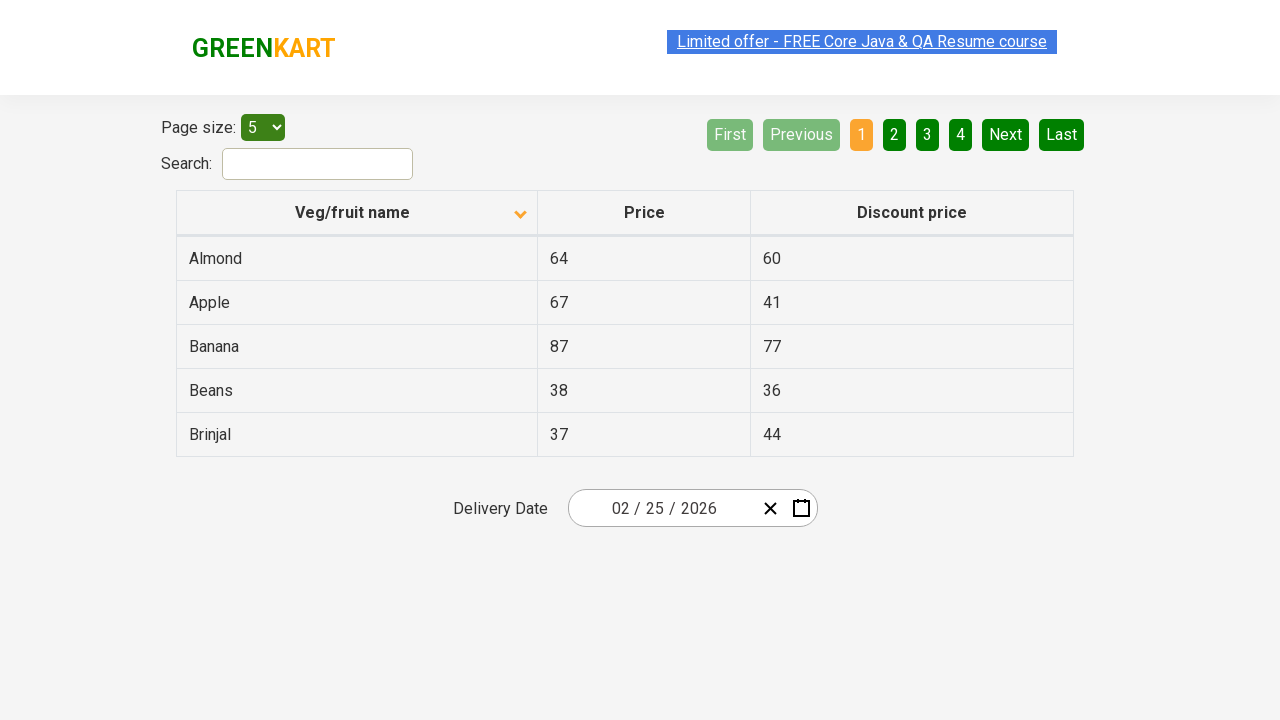